Navigates to YouTube homepage, waits for the page to fully load, and takes a screenshot for visual comparison

Starting URL: https://www.youtube.com/

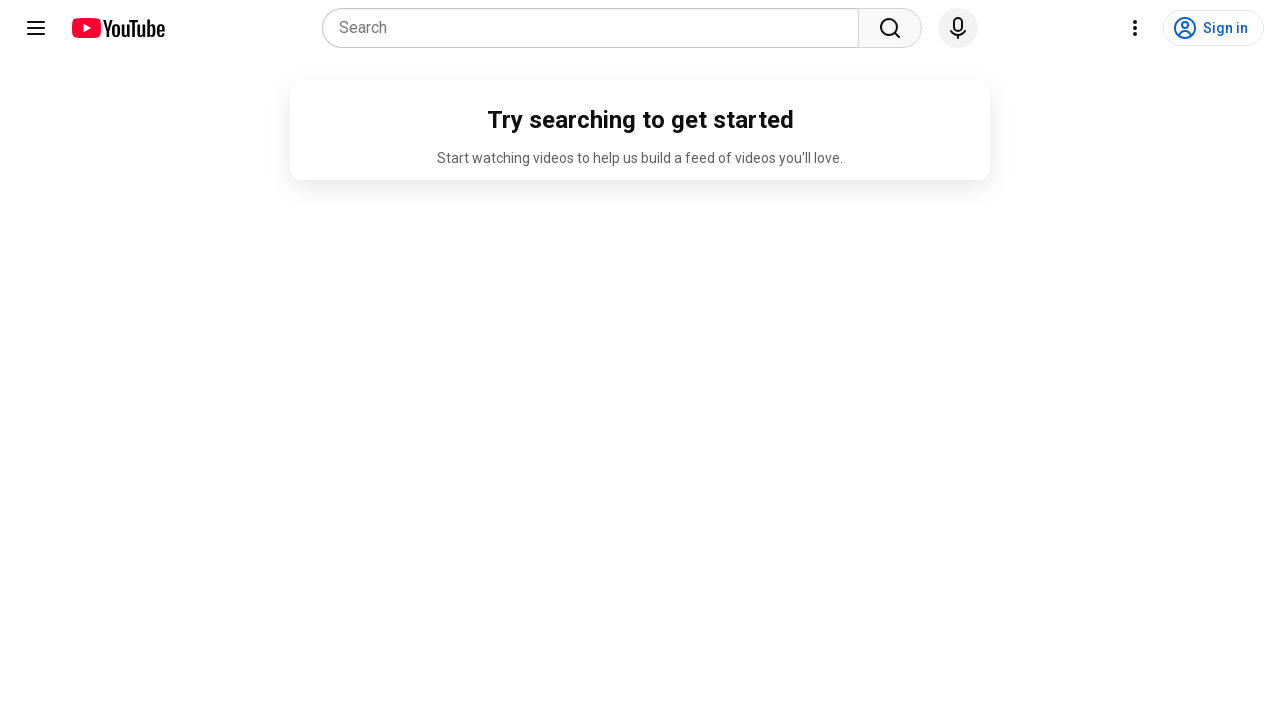

YouTube homepage fully loaded
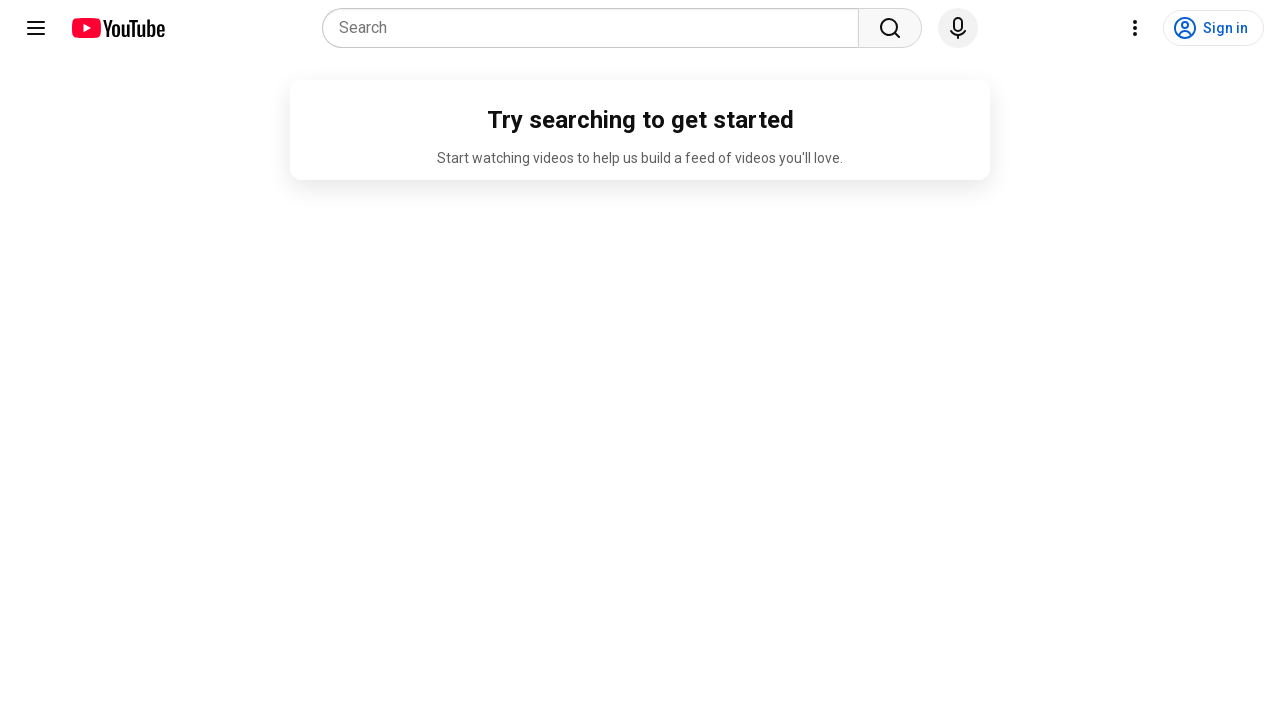

Screenshot taken for visual comparison of YouTube homepage
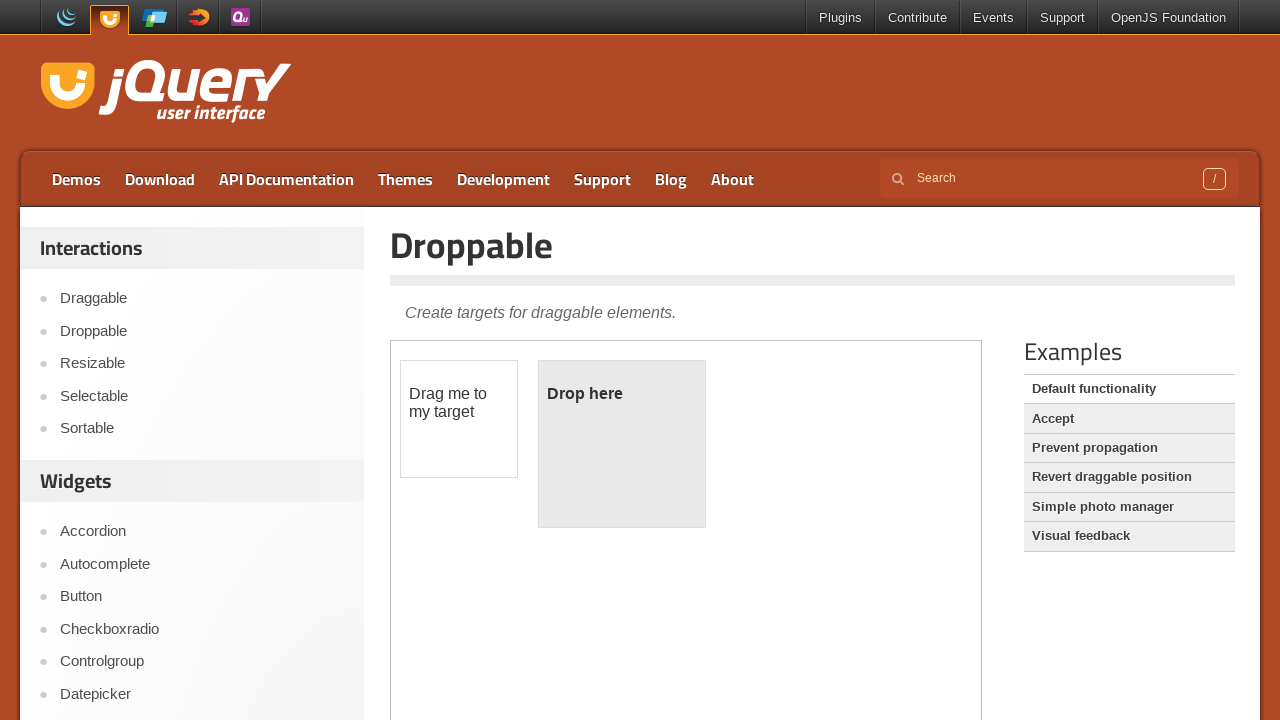

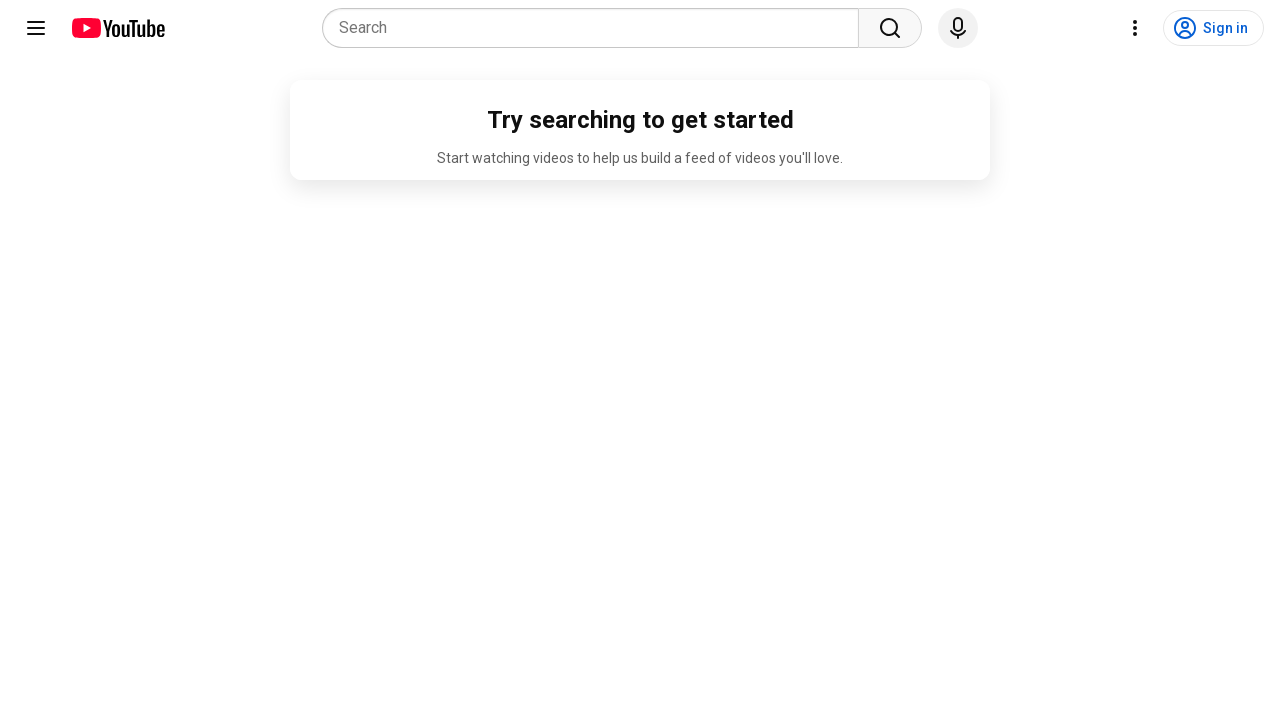